Tests keyboard accessibility by tabbing through the page to focus on the input field

Starting URL: https://stage.geckoadvisor.com/

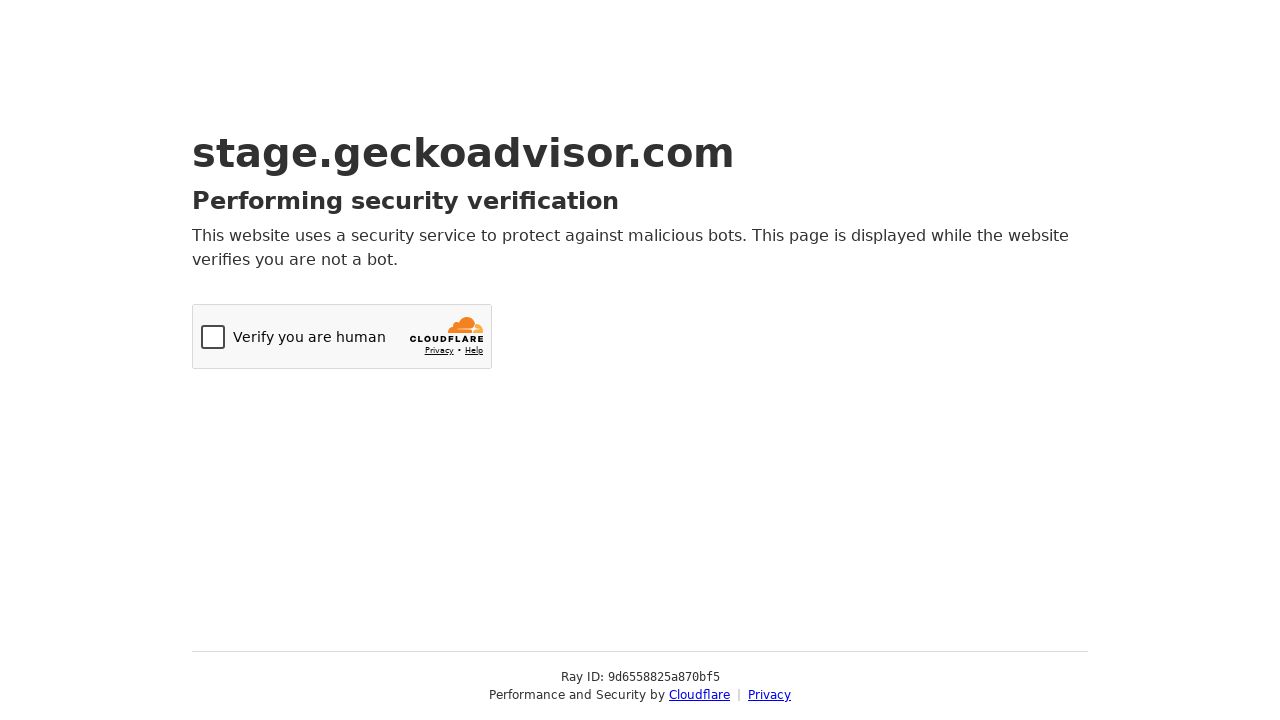

Pressed Tab key to navigate to first focusable element
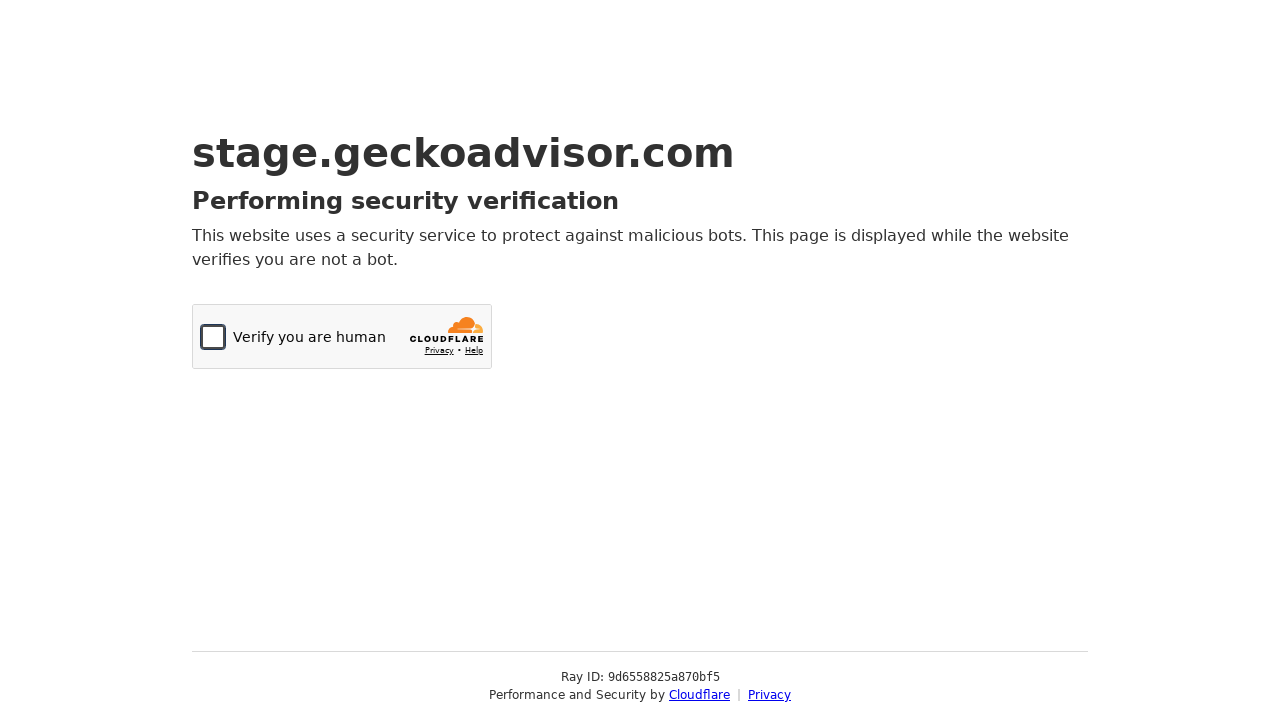

Pressed Tab key to navigate to second focusable element
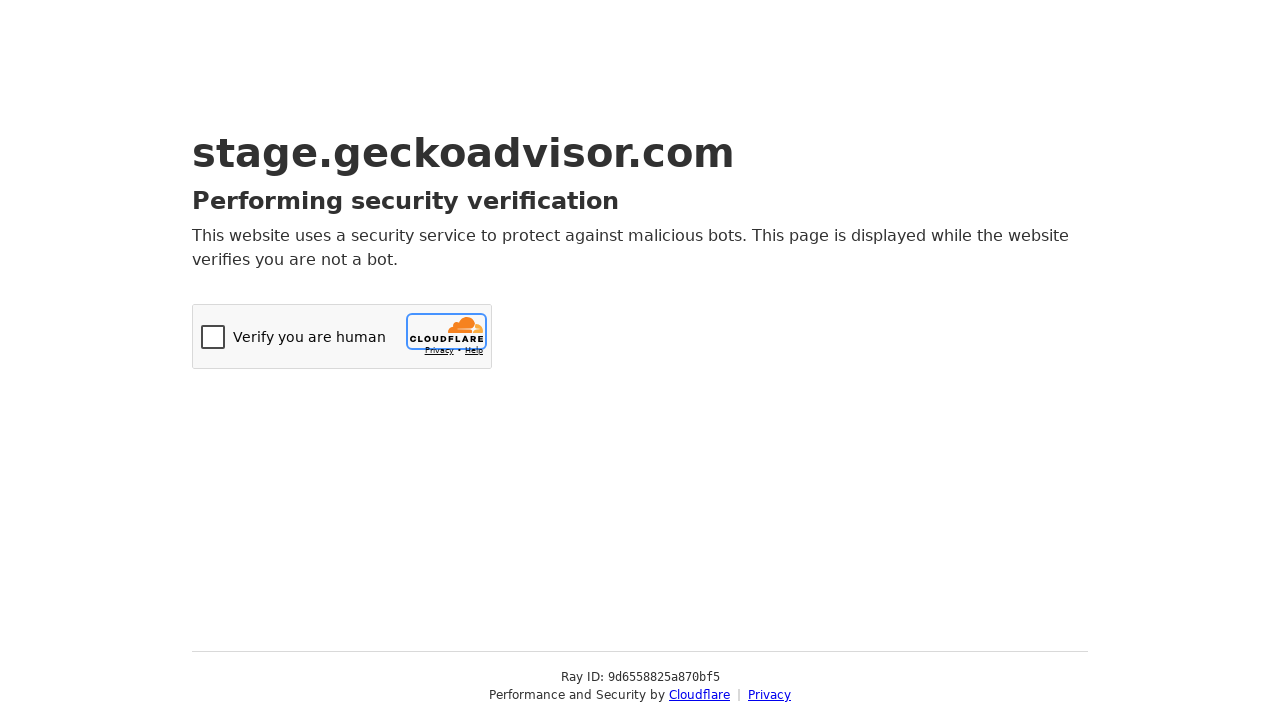

Waited 500ms for focus to settle on input field
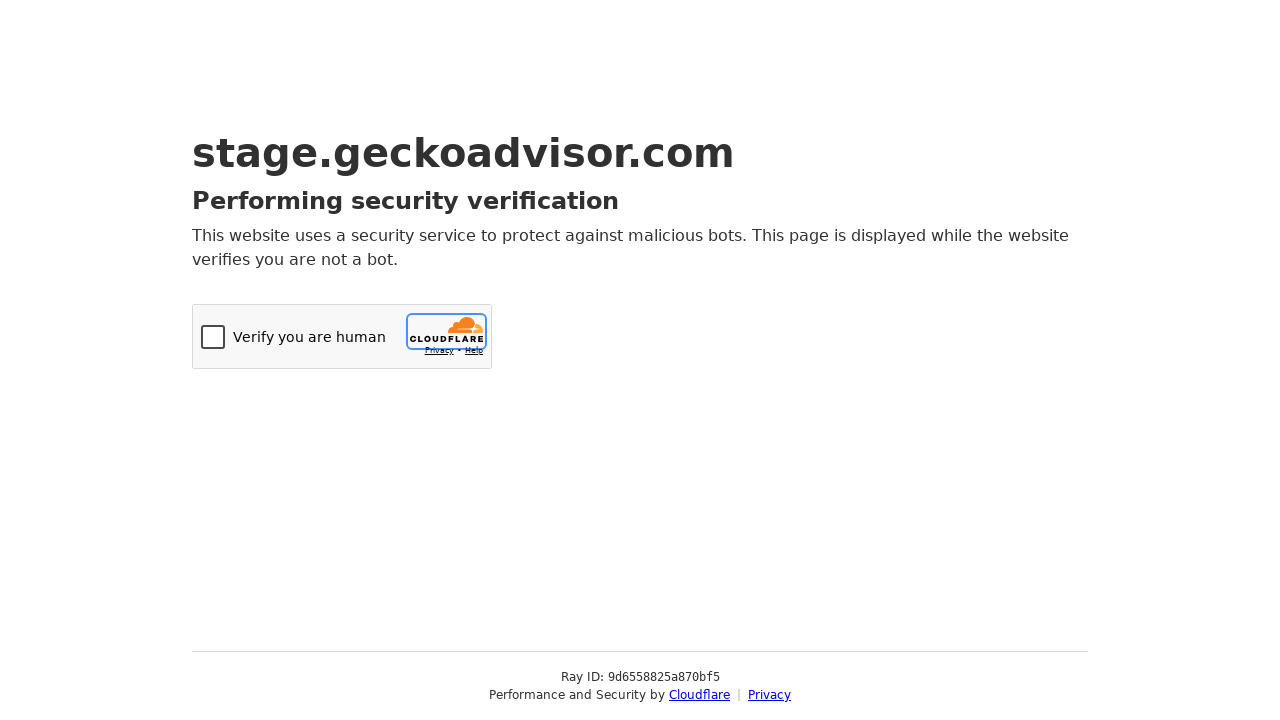

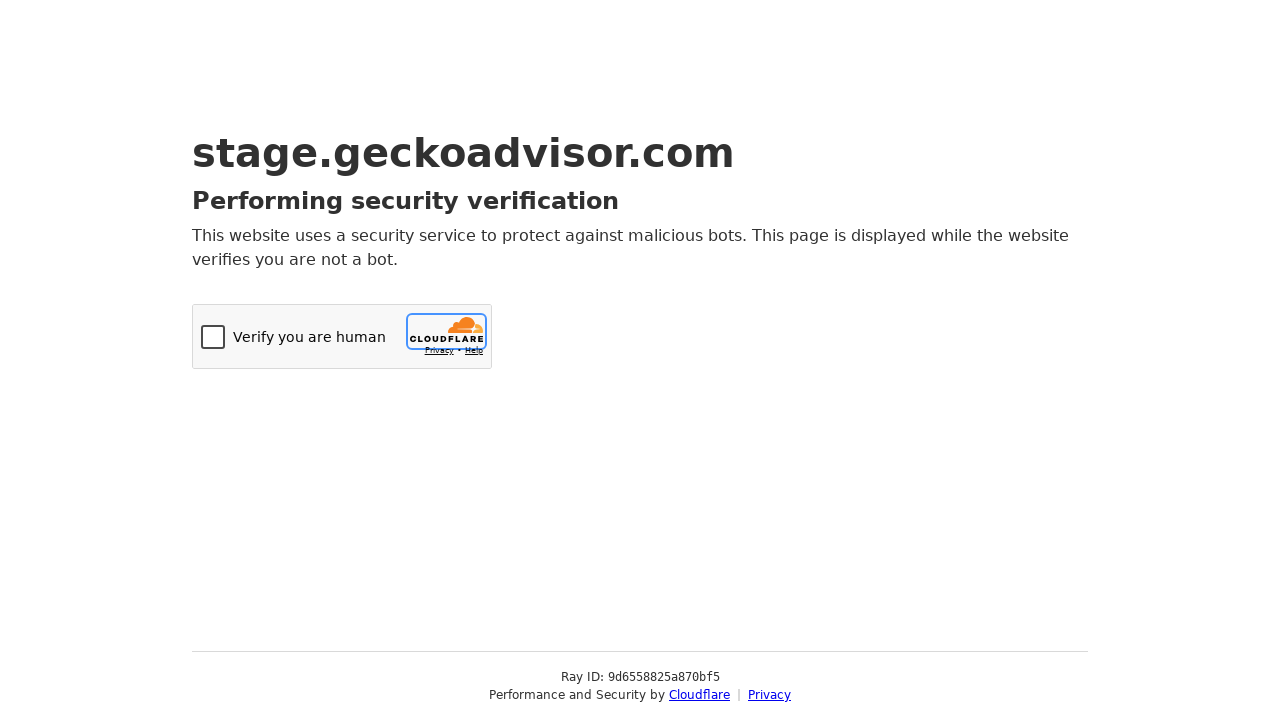